Navigates to practice form page and retrieves the text content of the "Practice Form" heading

Starting URL: https://www.tutorialspoint.com/selenium/practice/selenium_automation_practice.php

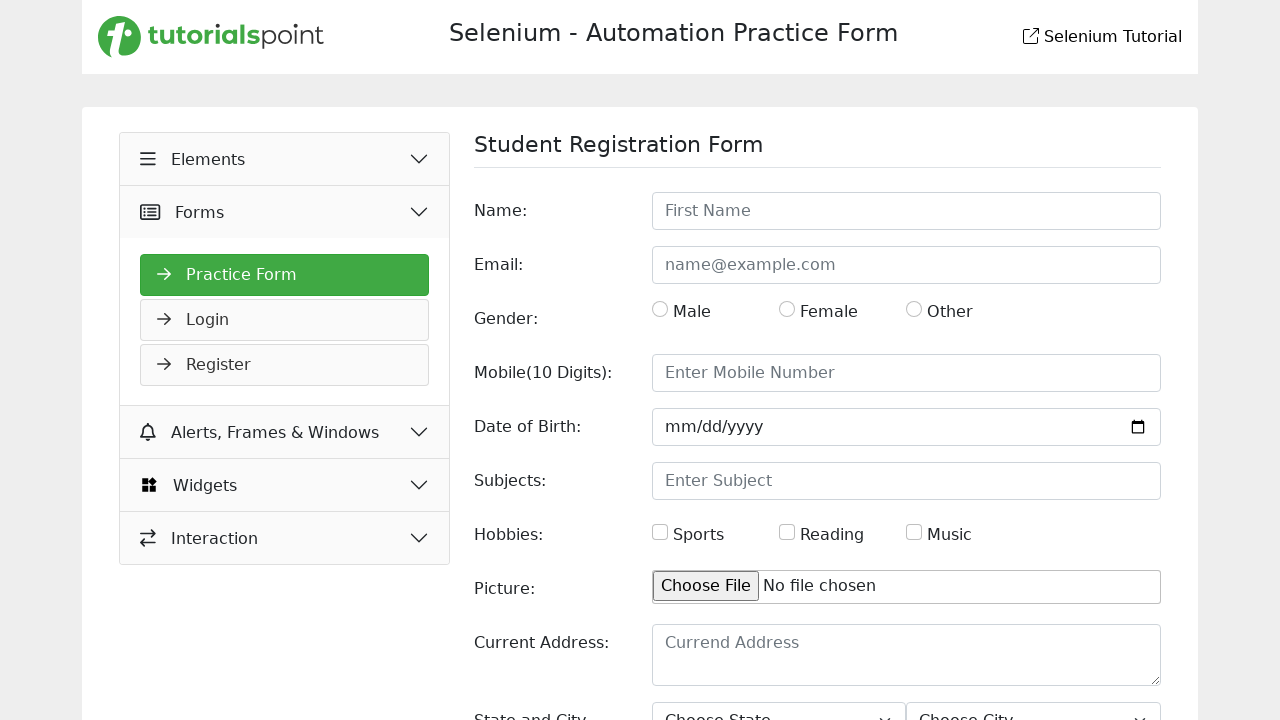

Waited for 'Practice Form' heading to be visible
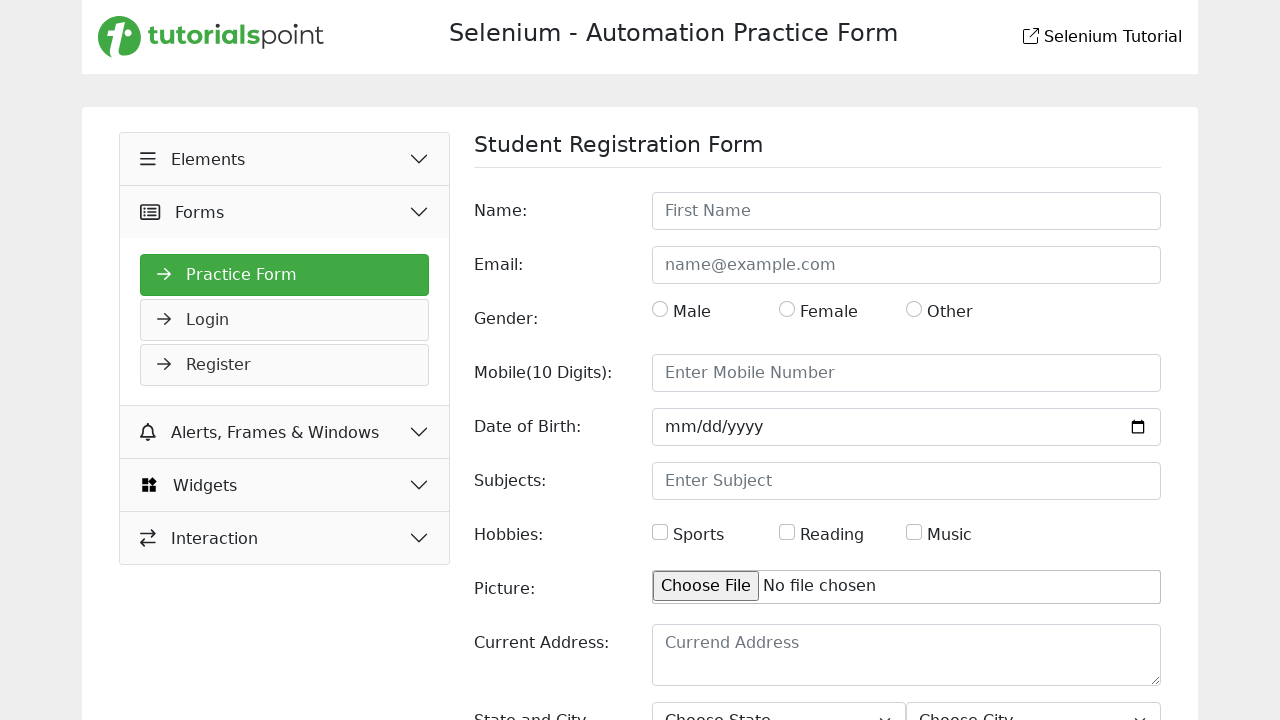

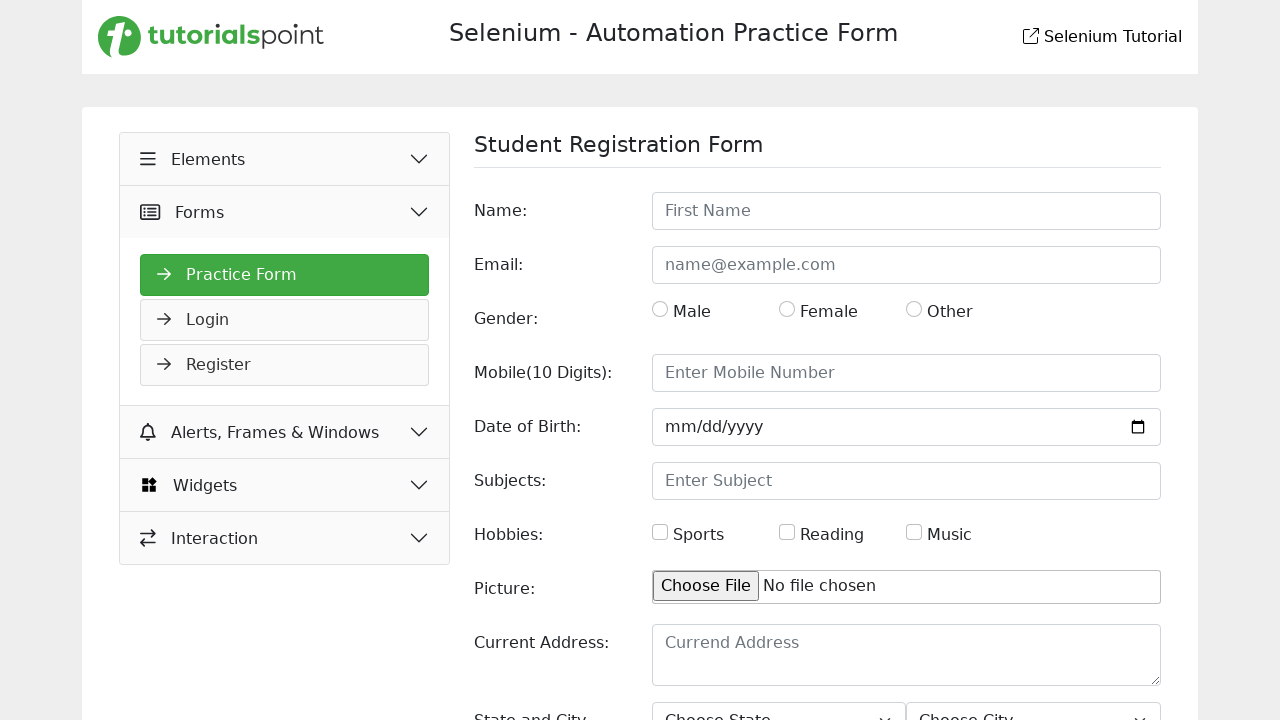